Tests the DemoQA practice form by filling in personal information fields including first name, last name, email, gender selection, and mobile number.

Starting URL: https://demoqa.com/automation-practice-form

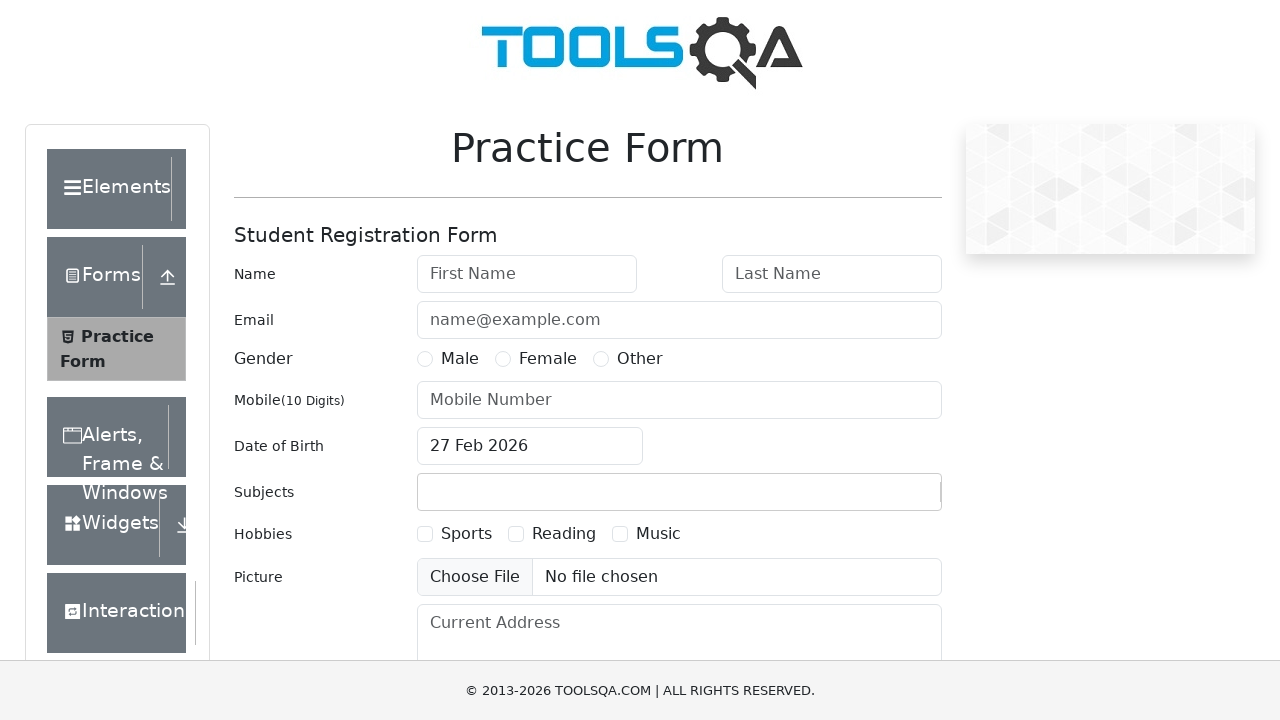

Filled first name field with 'Jhon' on input#firstName
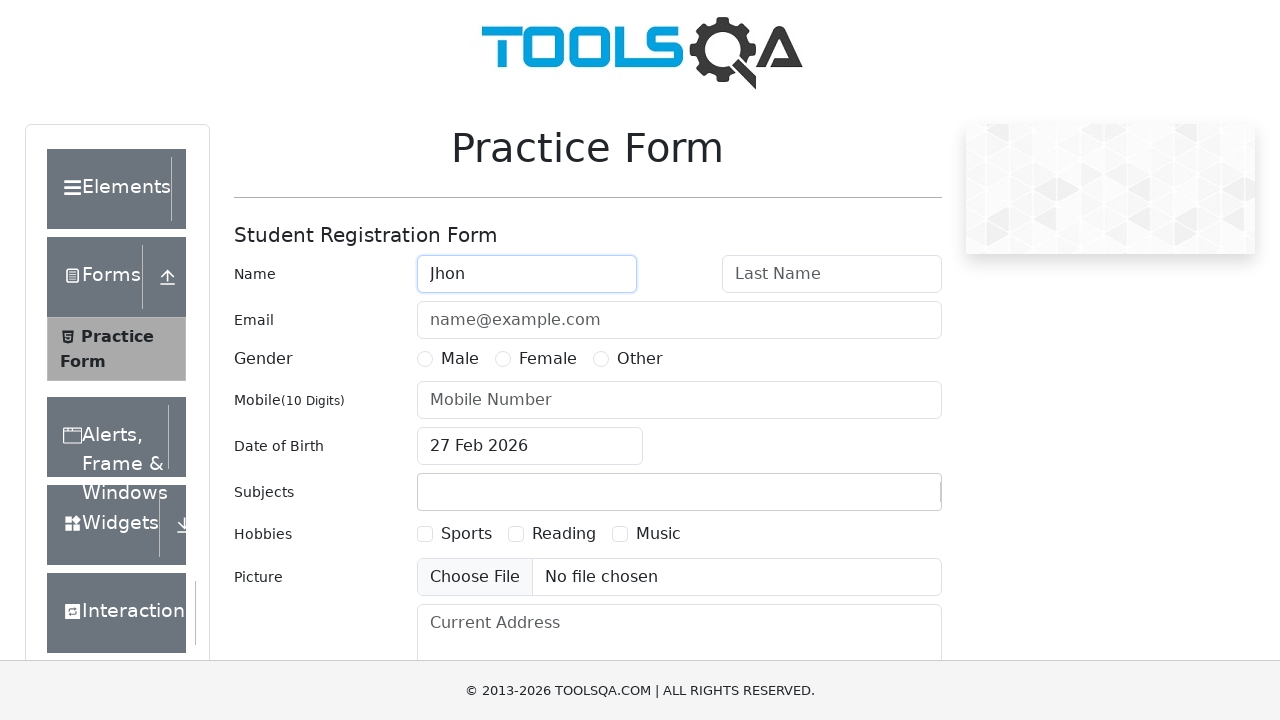

Filled last name field with 'Doe' on input#lastName
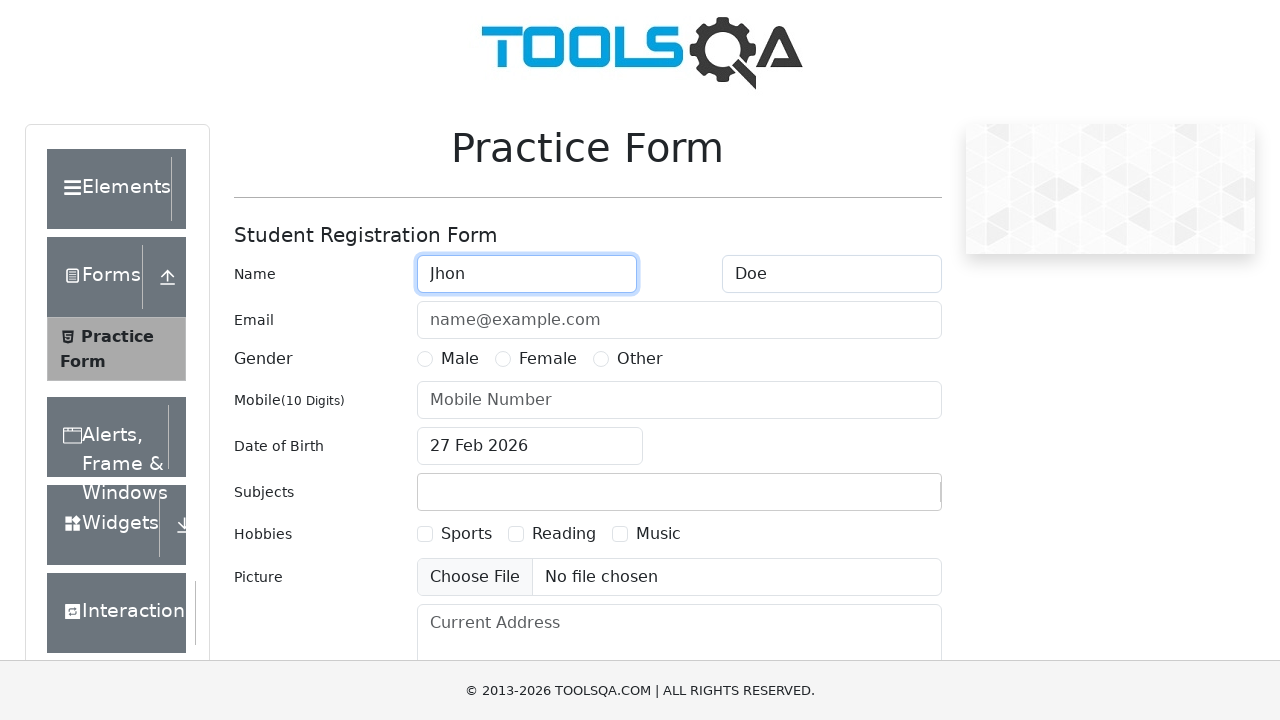

Filled email field with 'jhon.doe@gmail.com' on input#userEmail
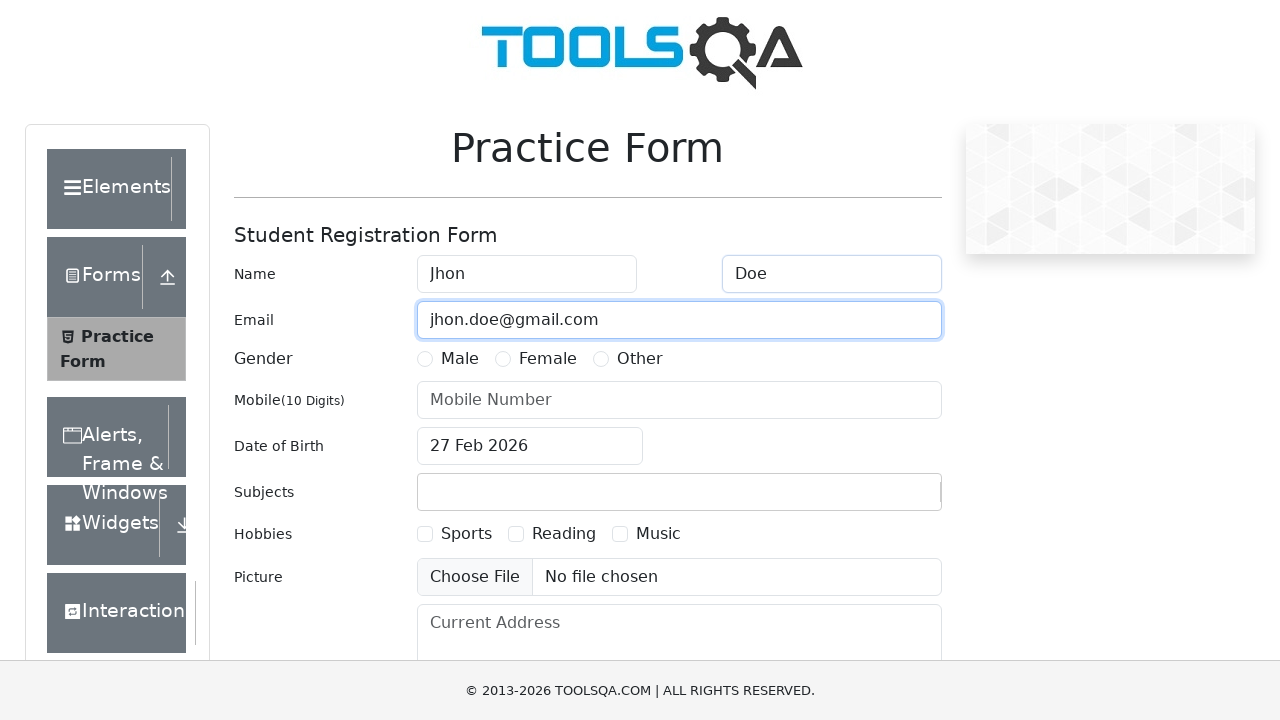

Selected 'Male' gender option at (460, 359) on label:has-text('Male')
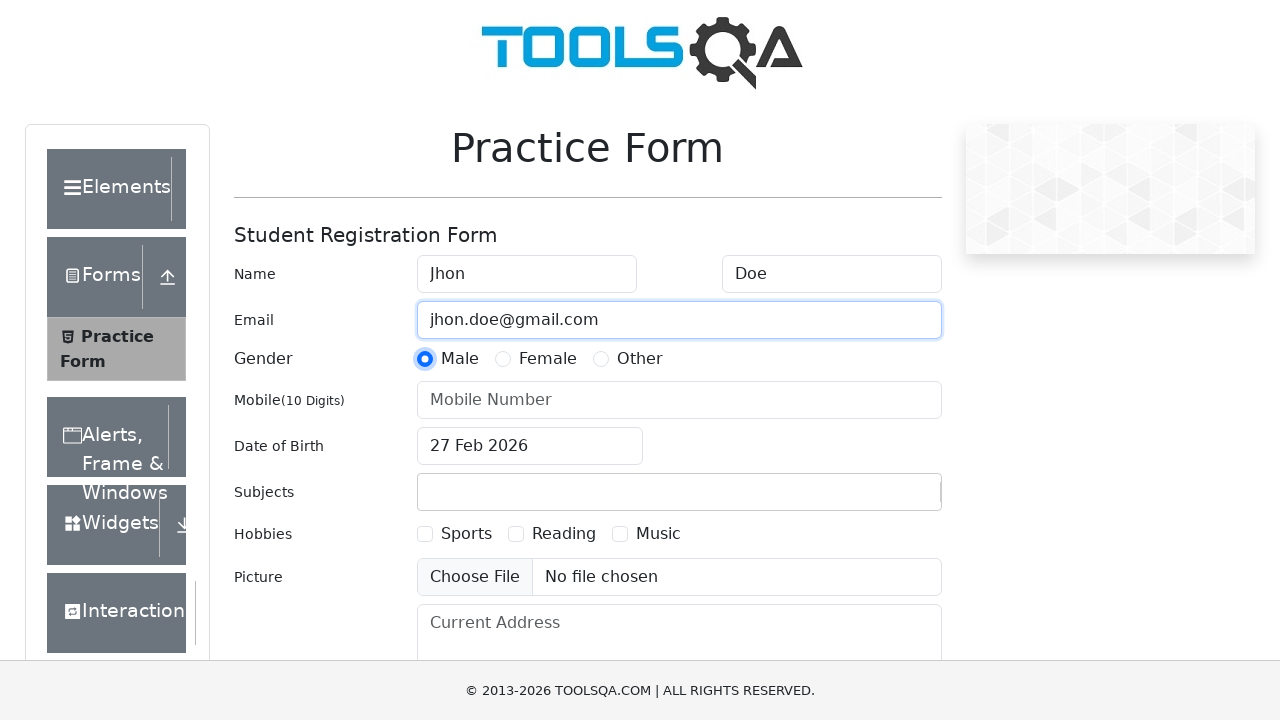

Filled mobile number field with '081908754411' on input#userNumber
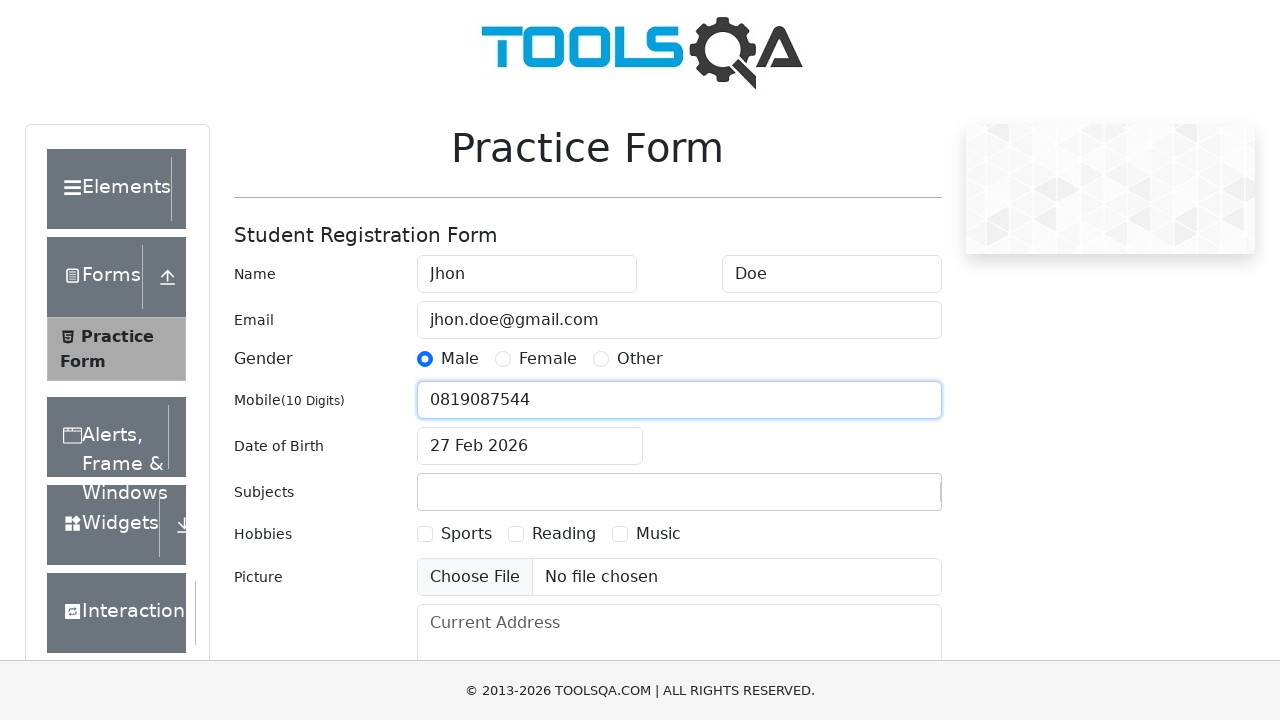

Form became interactive and first name field is visible
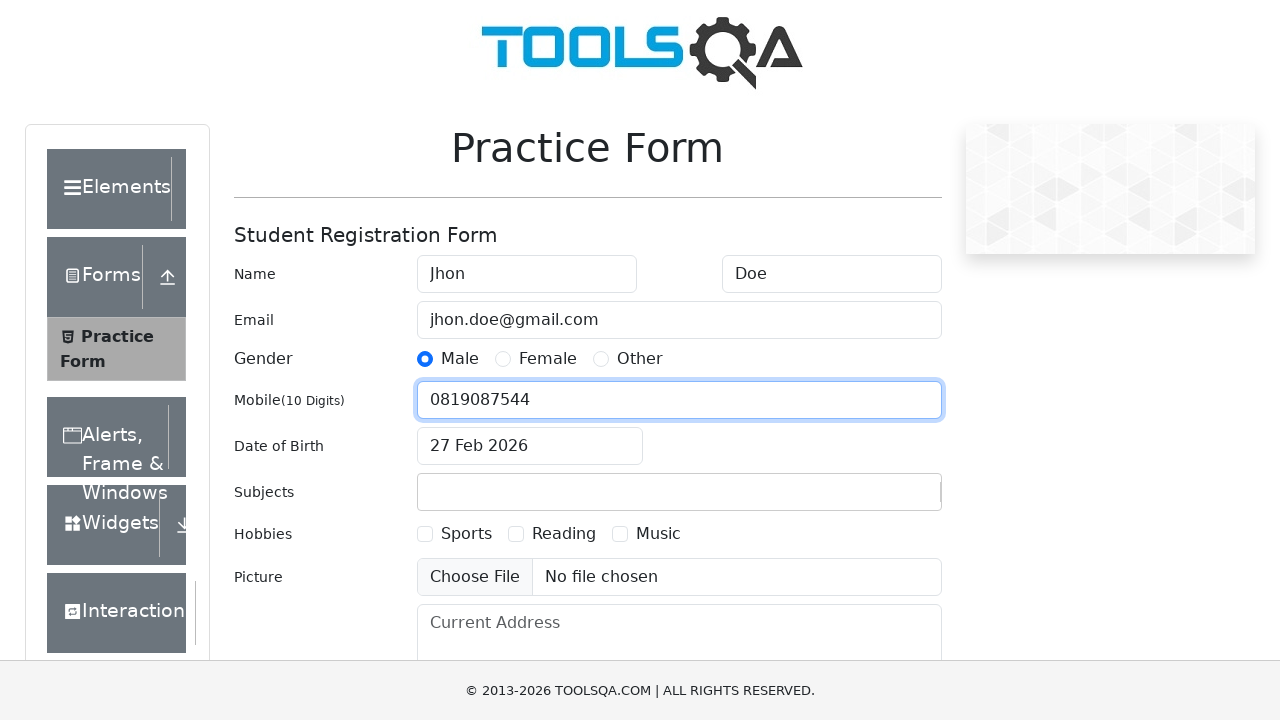

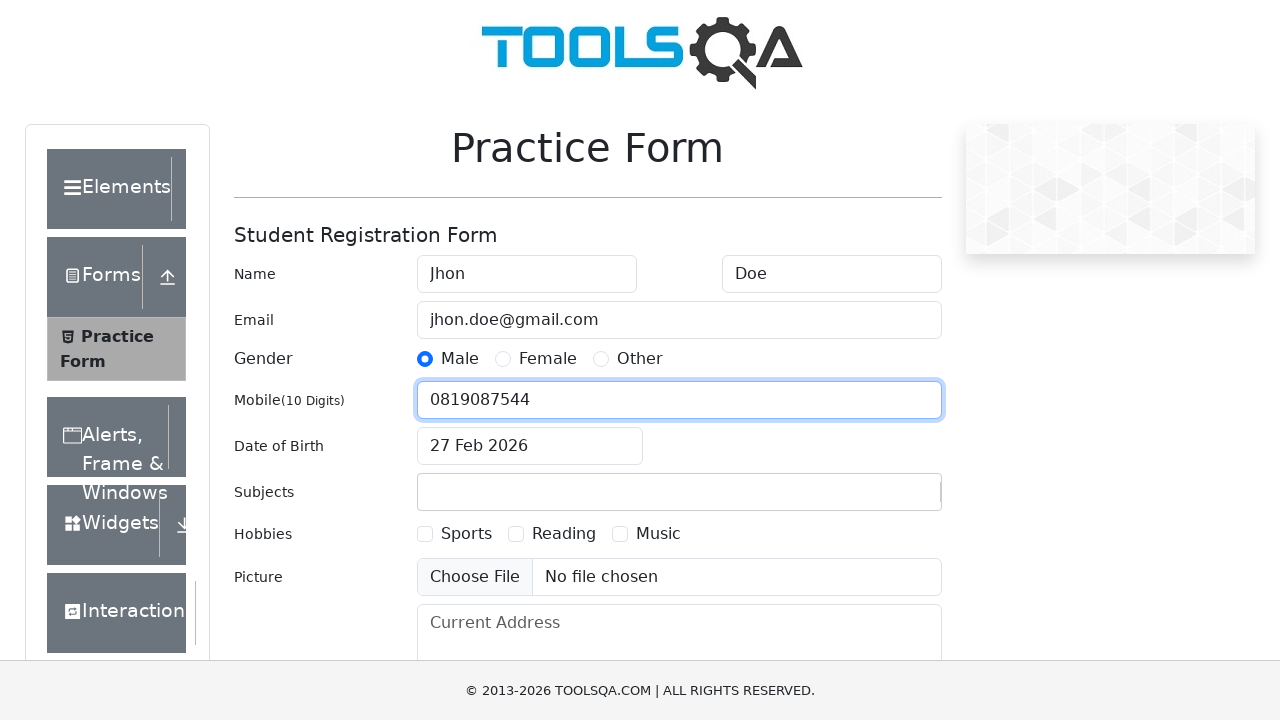